Fills a center text field with a custom value on the automation dummy page

Starting URL: https://automation-dummy.vercel.app/

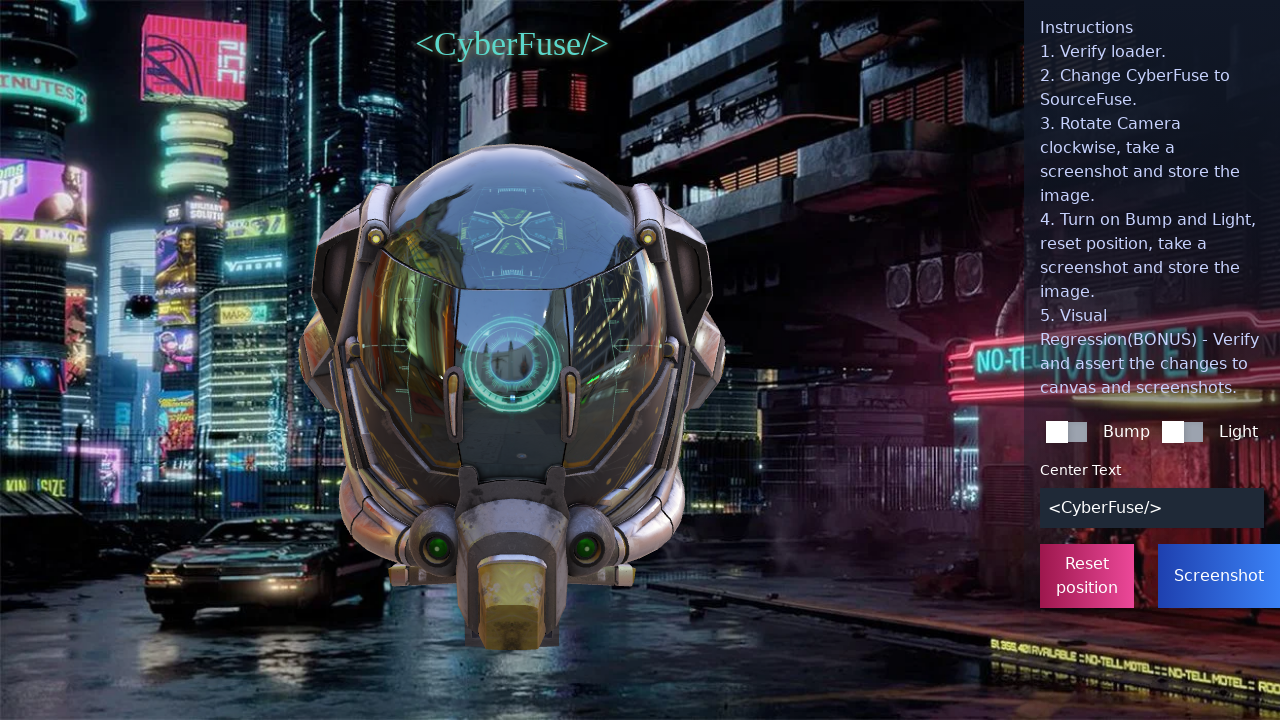

Filled center text field with '<SourceFuse/>' on #center-text
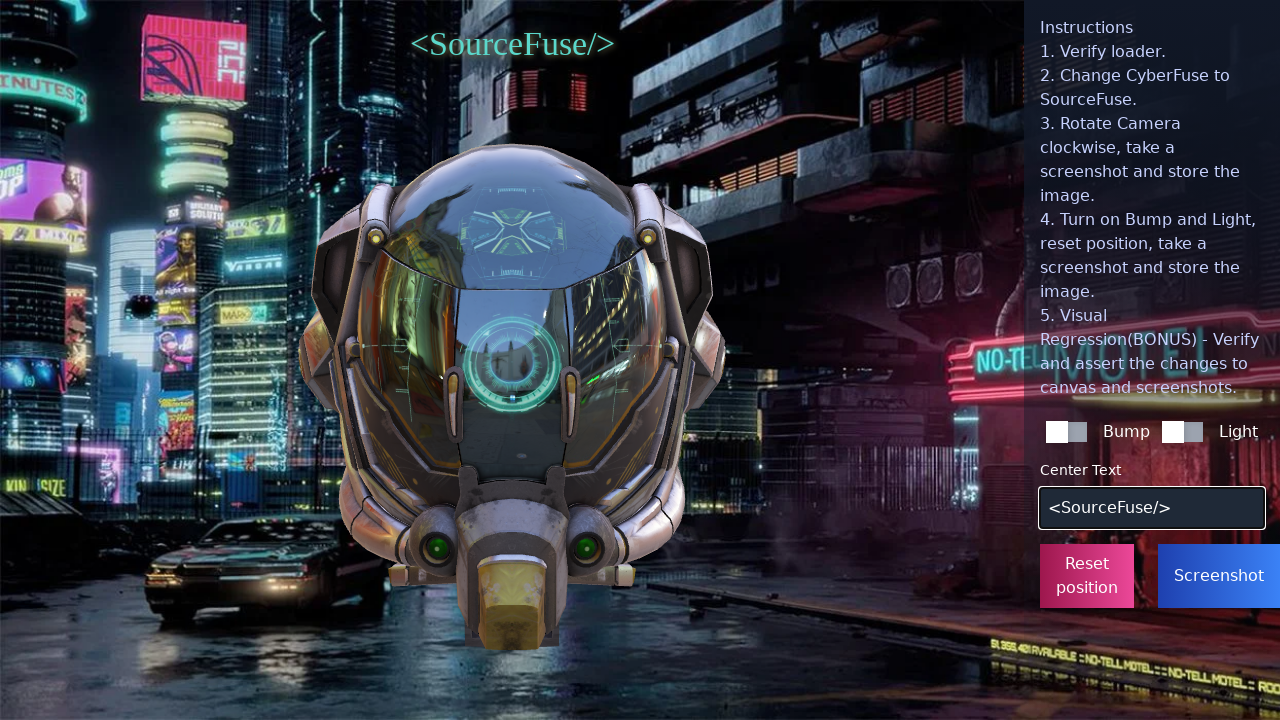

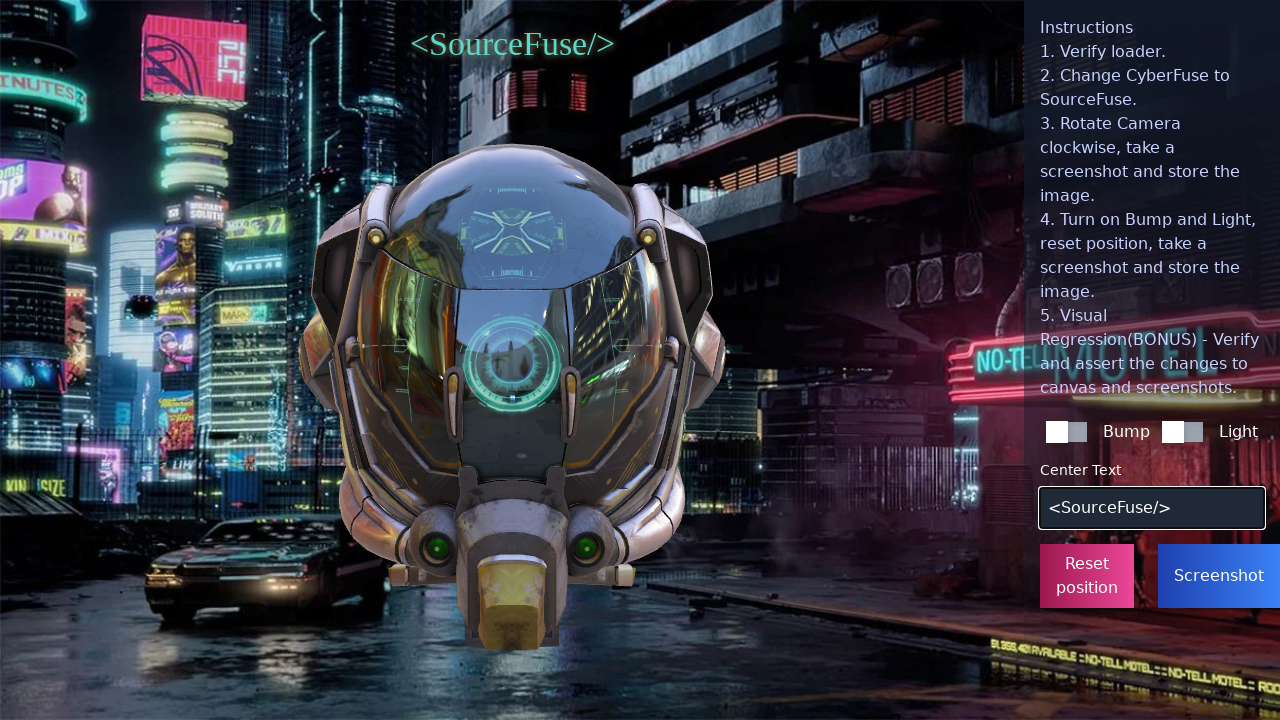